Tests opening a new tab and verifying the message displayed on the sample page

Starting URL: https://demoqa.com/browser-windows

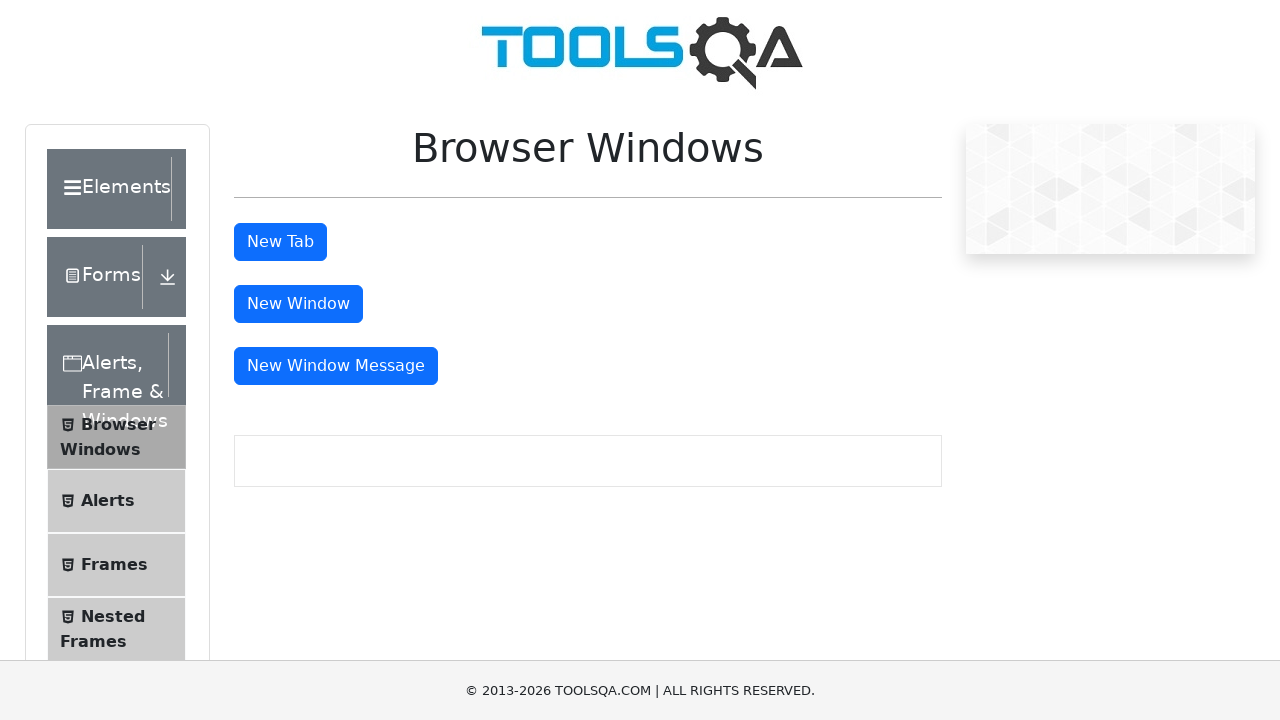

Verified that new tab button is enabled
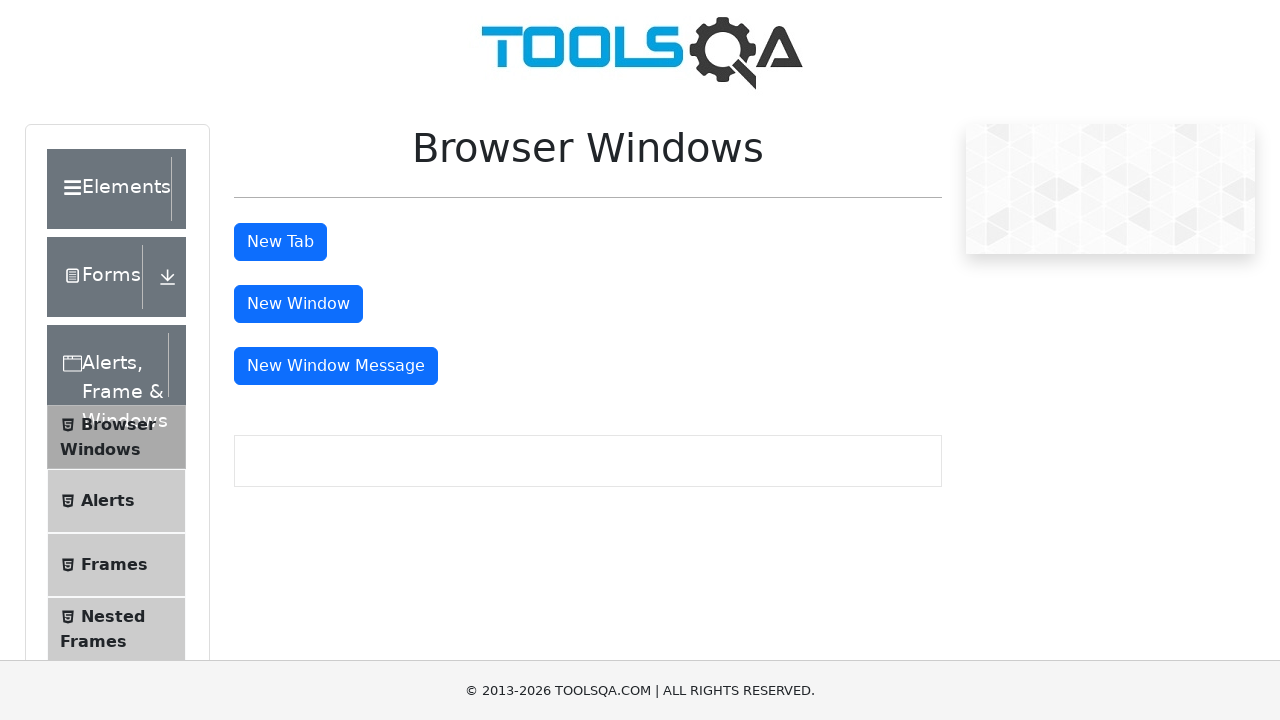

Clicked the new tab button at (280, 242) on #tabButton
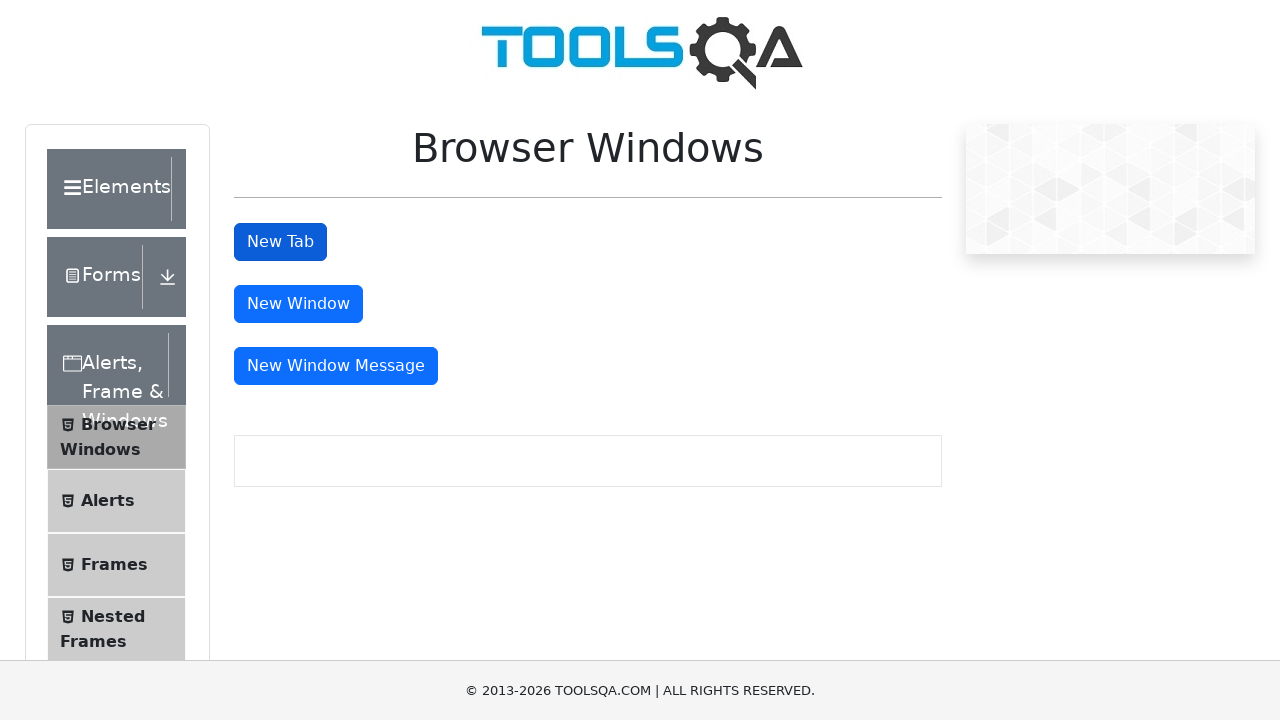

New tab opened and page object retrieved
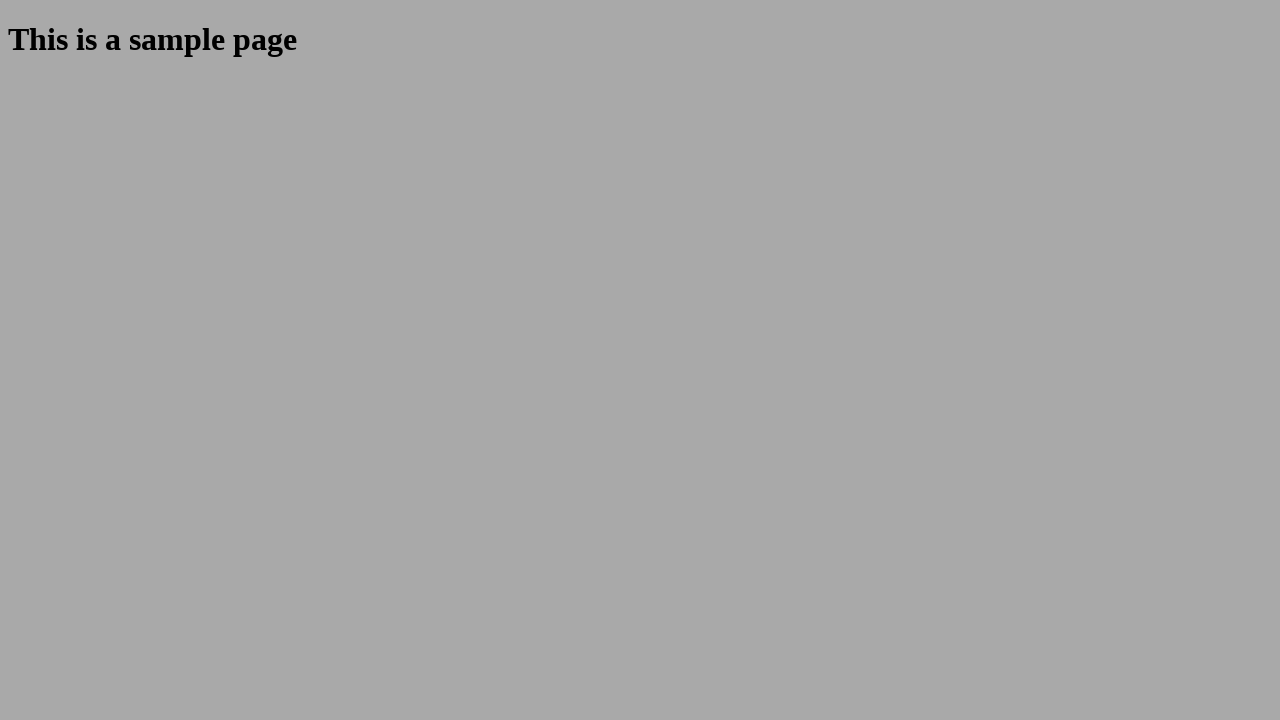

New page finished loading
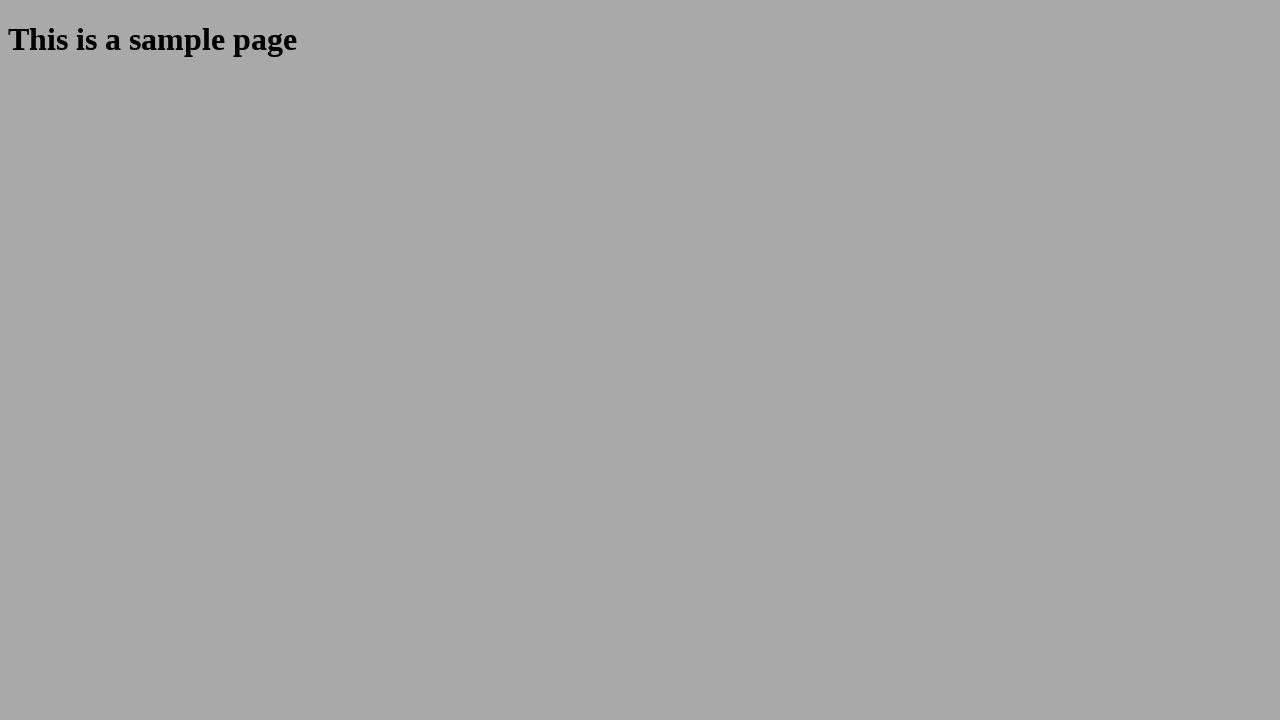

Verified sample page heading displays 'This is a sample page'
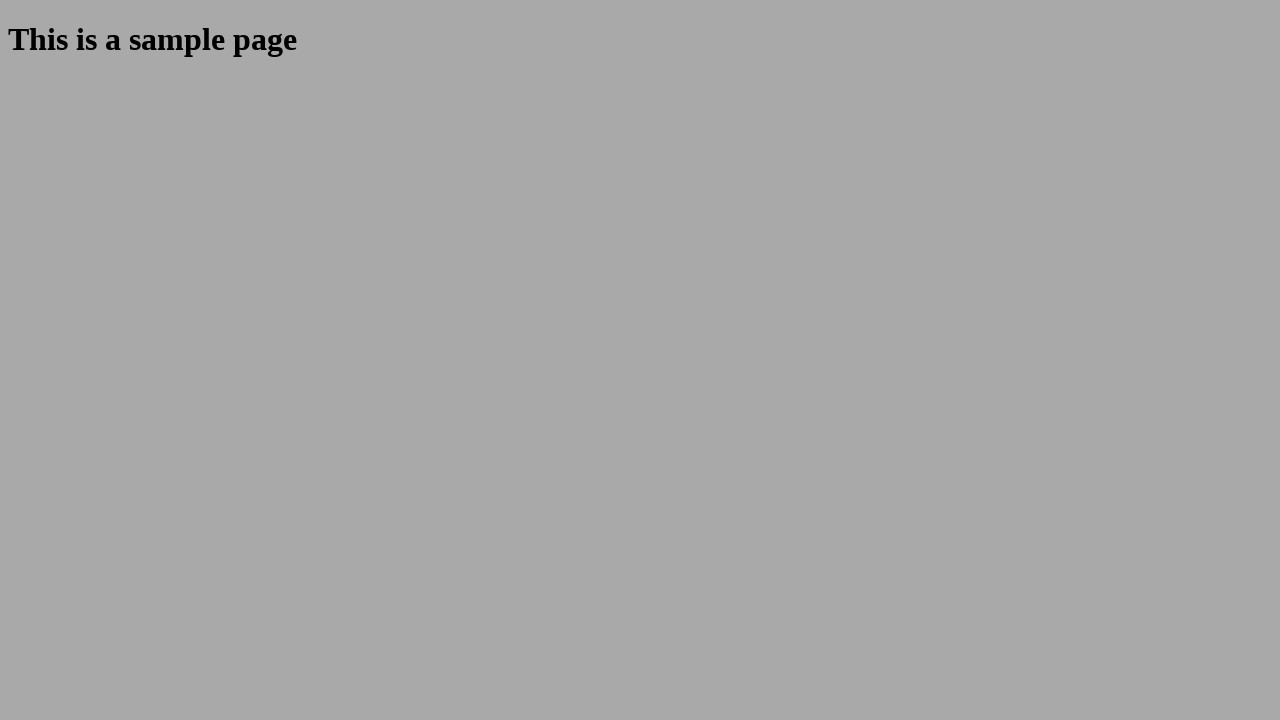

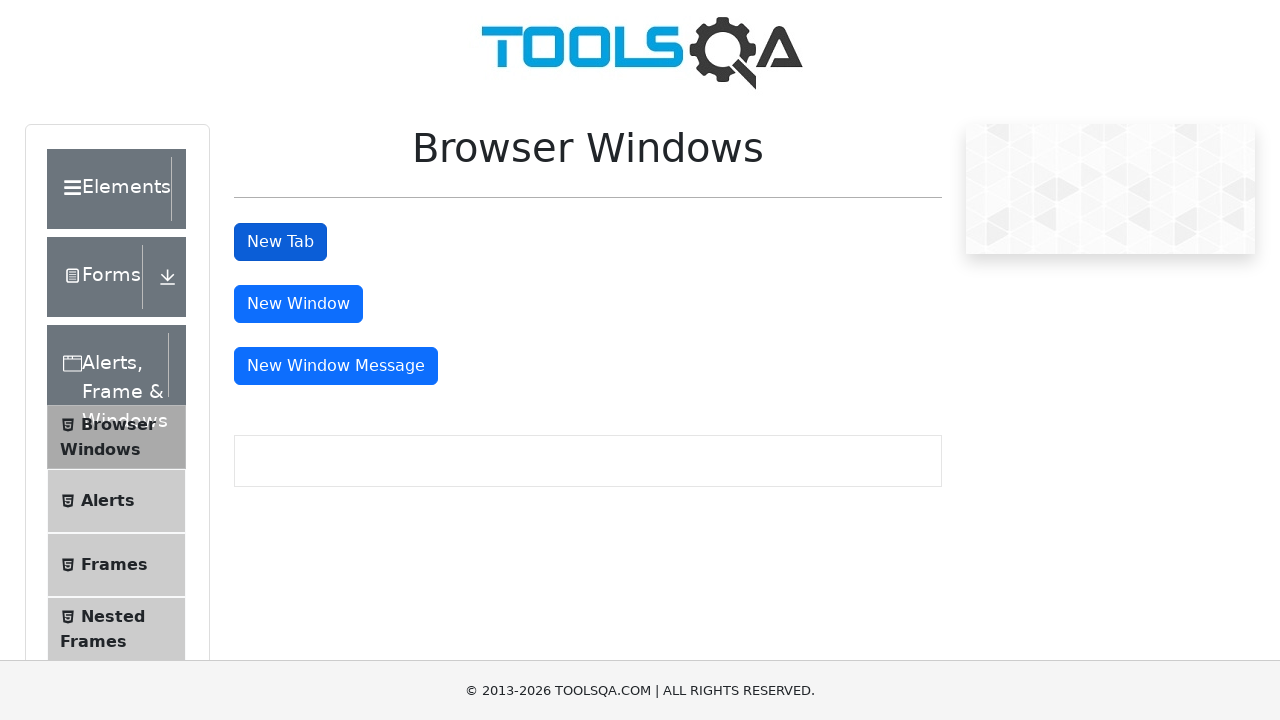